Tests dynamic element loading by verifying a "Hello World!" message is initially hidden, clicking a Start button, waiting for the loading to complete, and verifying the message becomes visible.

Starting URL: https://practice.expandtesting.com/dynamic-loading/1

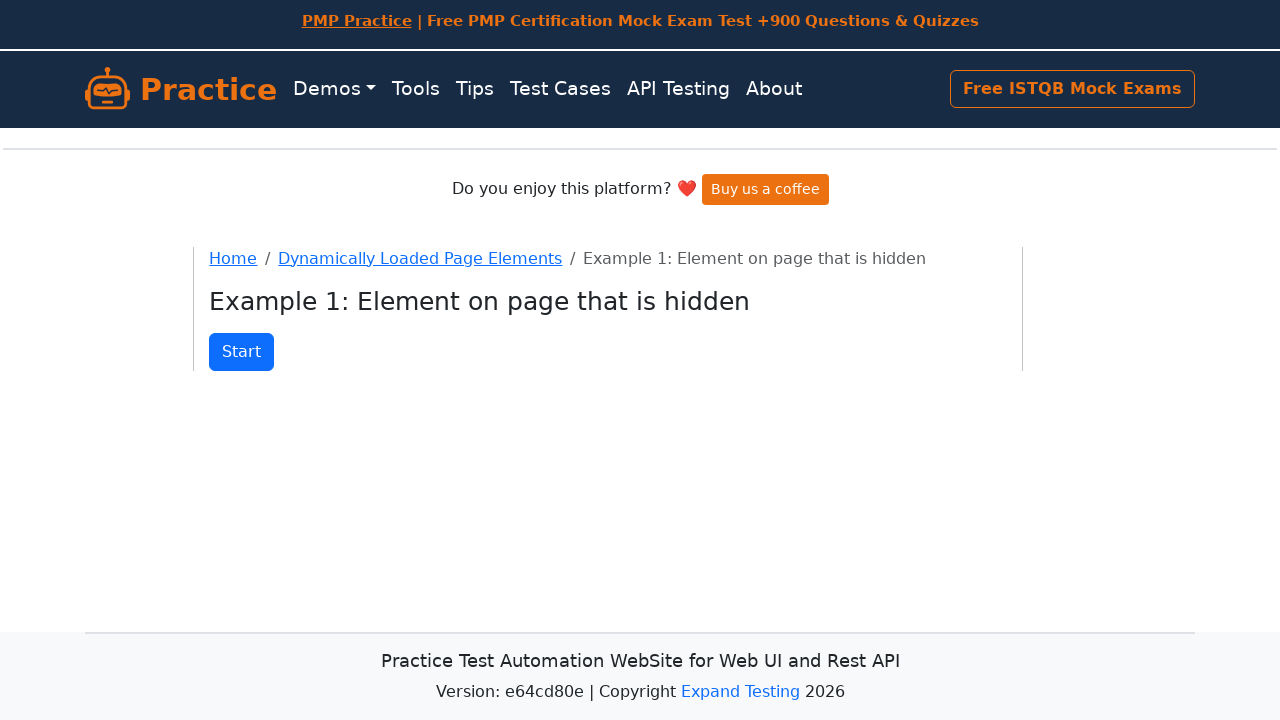

Navigated to dynamic loading test page
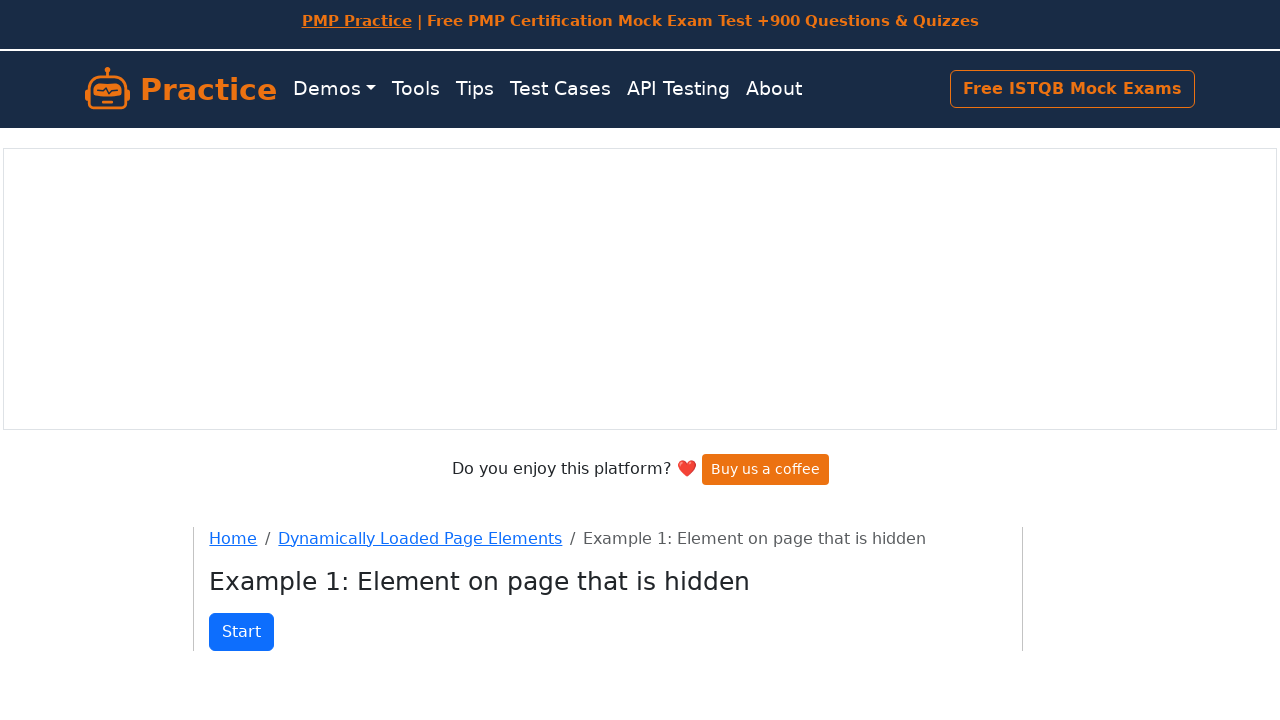

Located the 'Hello World!' message element
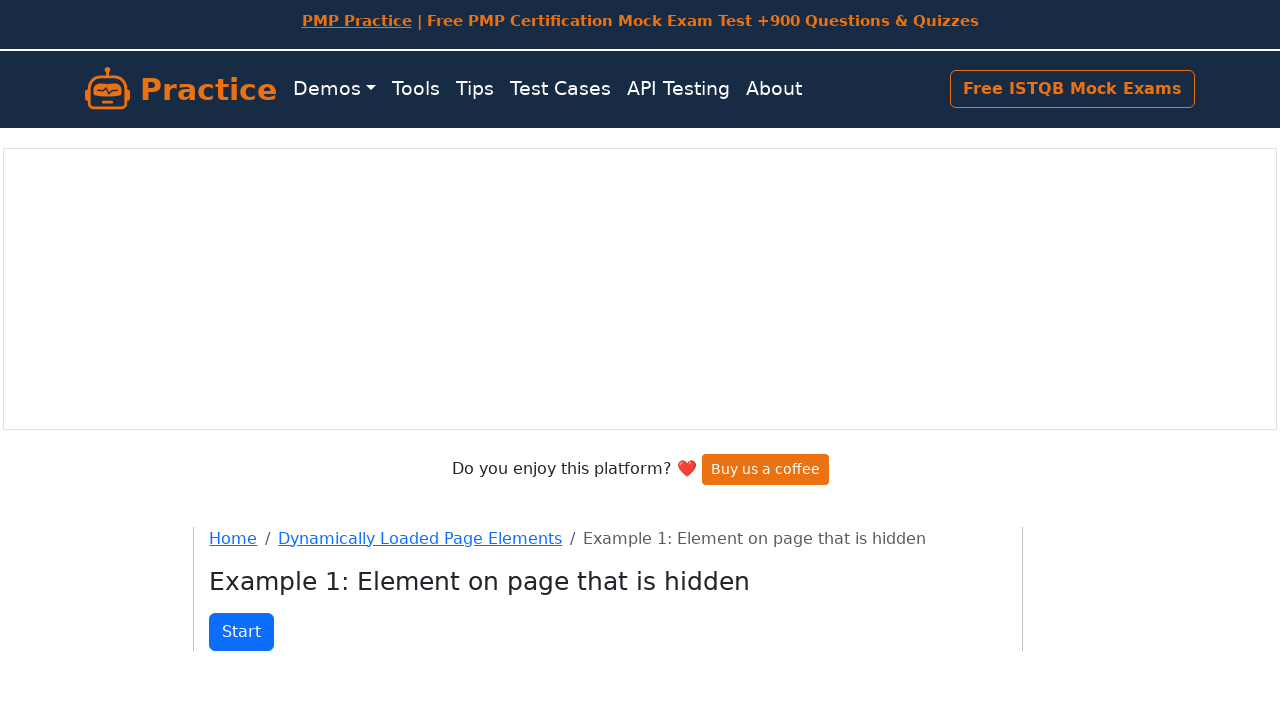

Verified that 'Hello World!' message is initially hidden
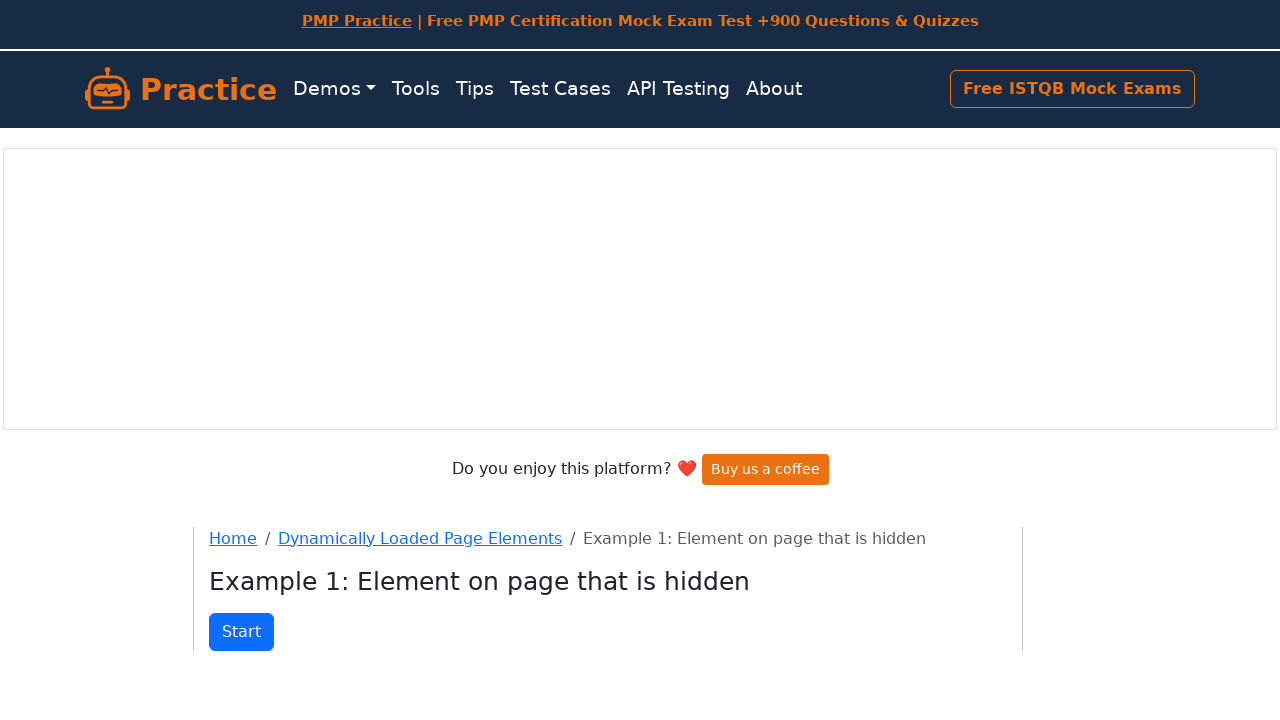

Clicked the Start button to begin loading at (242, 632) on xpath=//button[@class='btn btn-primary']
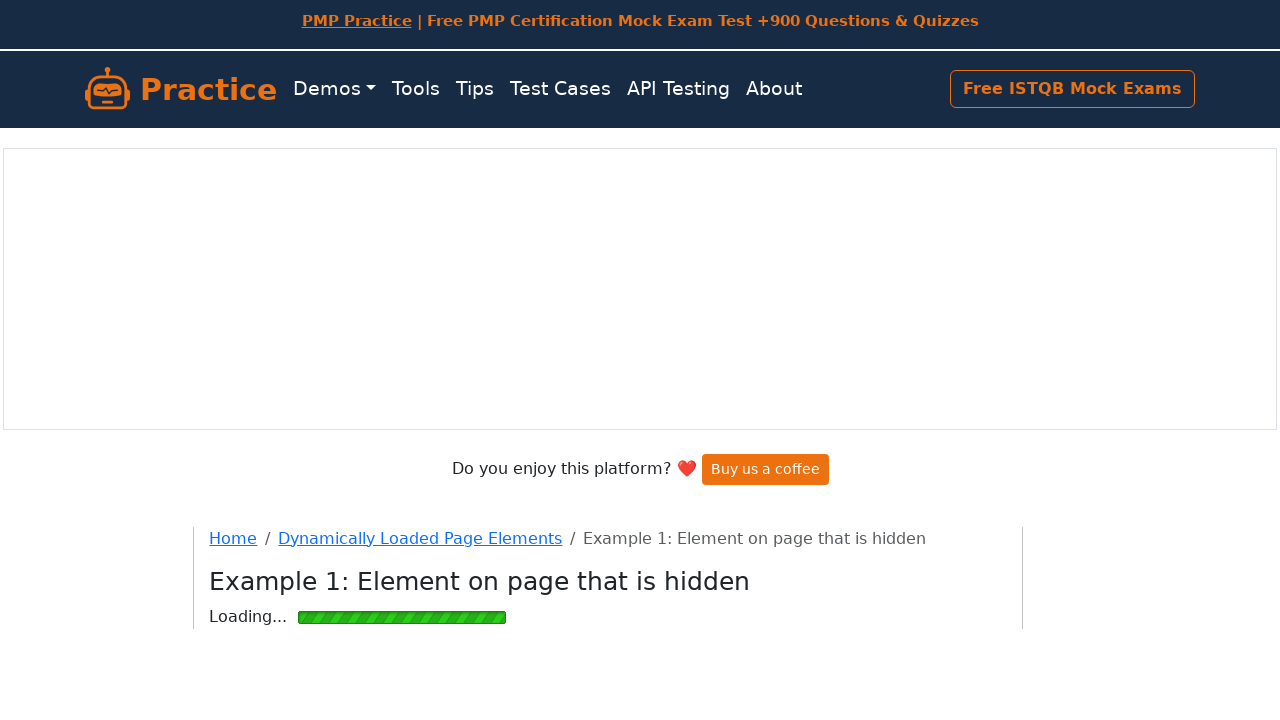

Waited for 'Hello World!' message to become visible
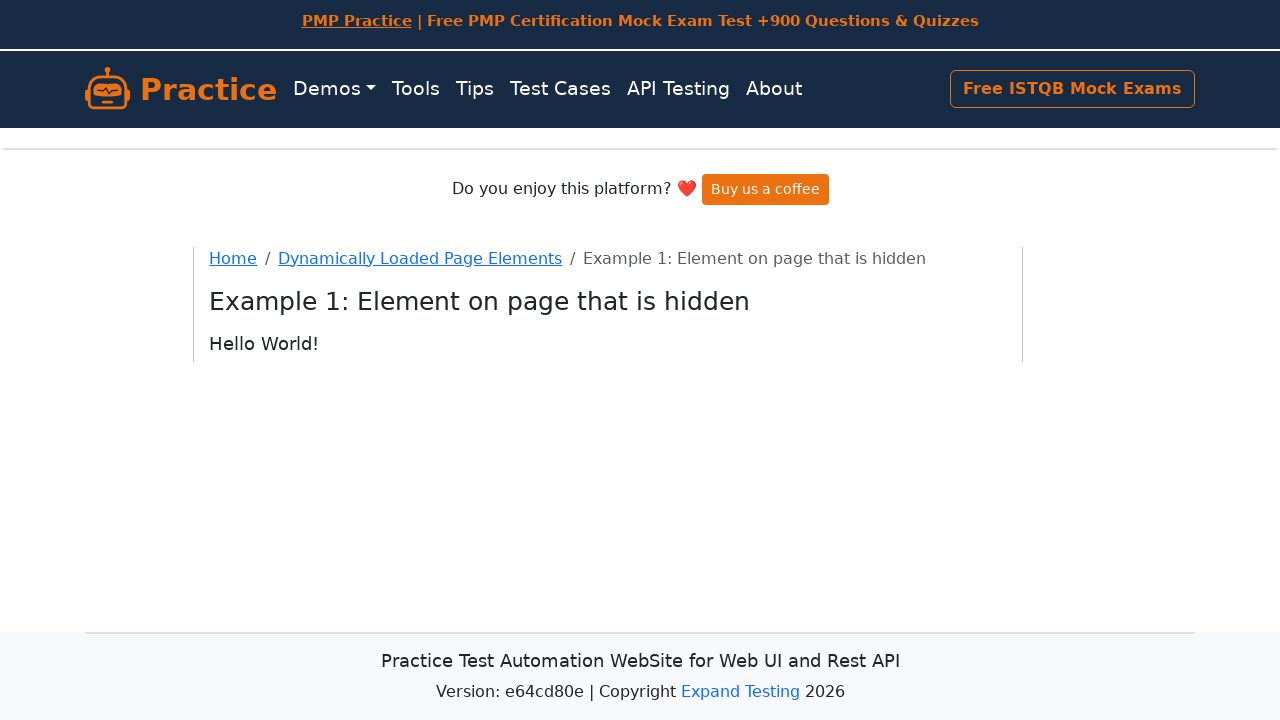

Verified that 'Hello World!' message is now visible after loading completed
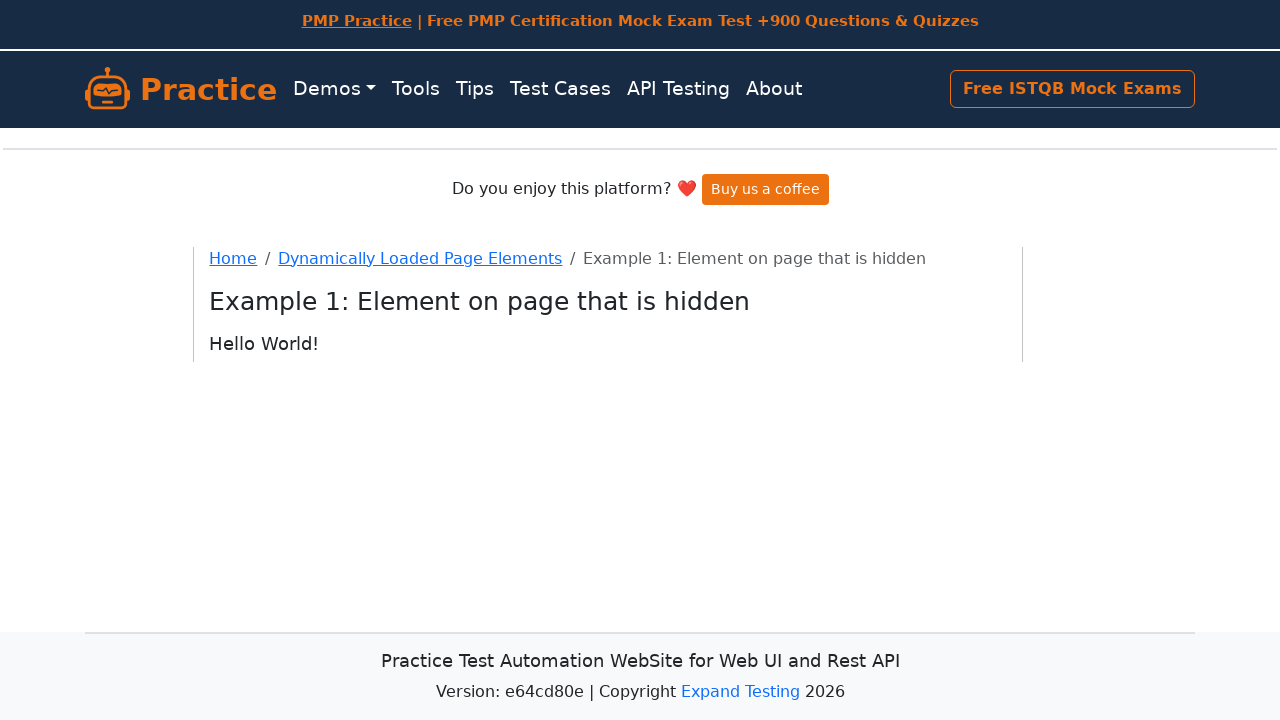

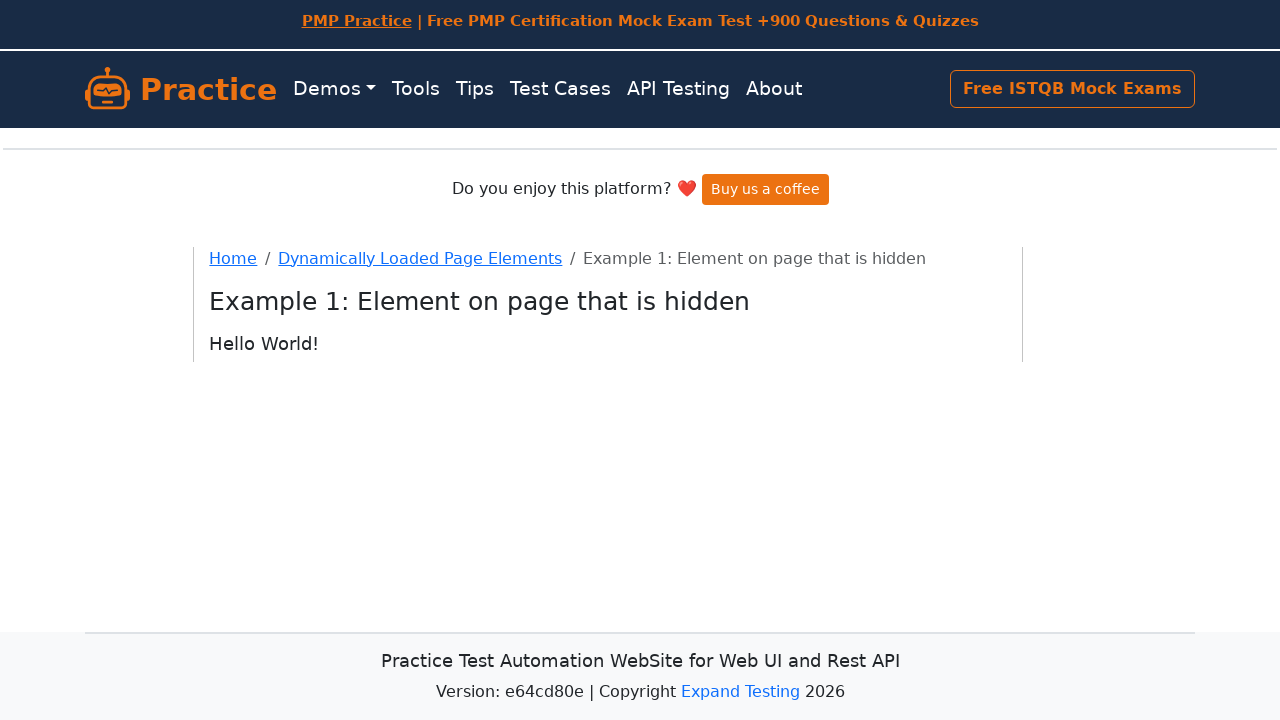